Tests the text input functionality by entering a new button name in the input field, clicking the button, and verifying the button text updates accordingly

Starting URL: http://uitestingplayground.com/textinput

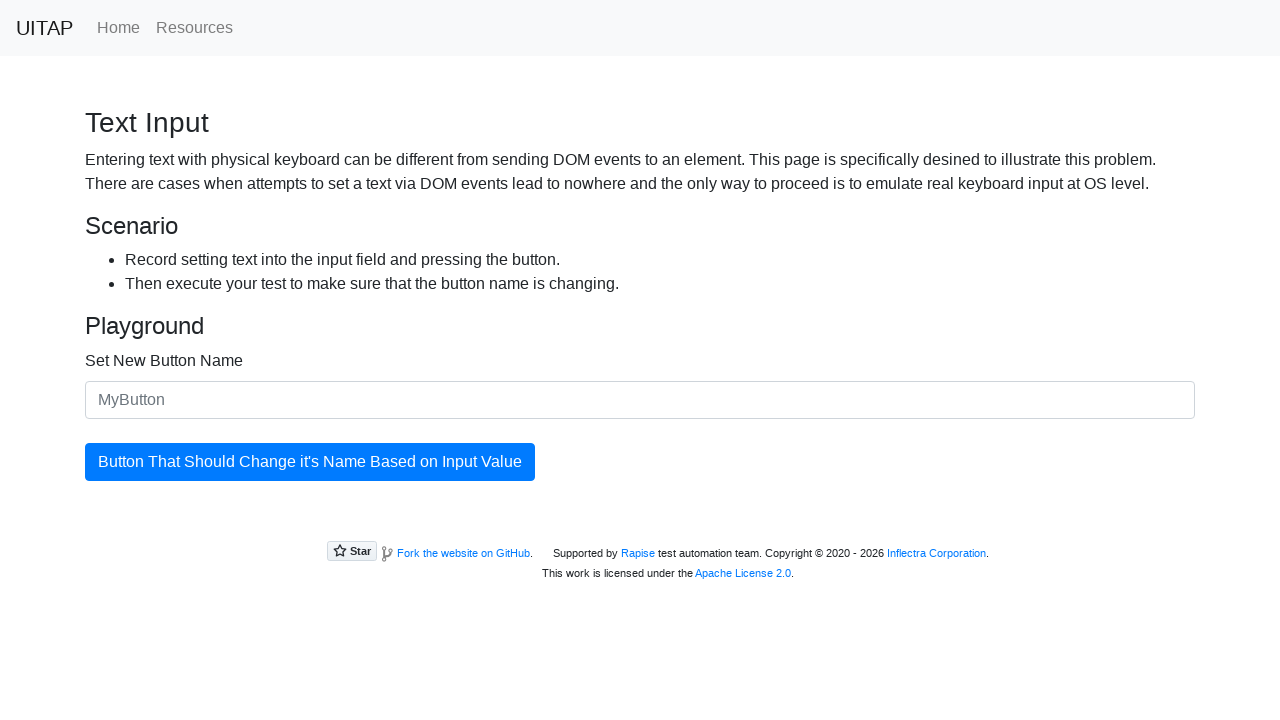

Filled input field with 'SkyPro' as new button name on #newButtonName
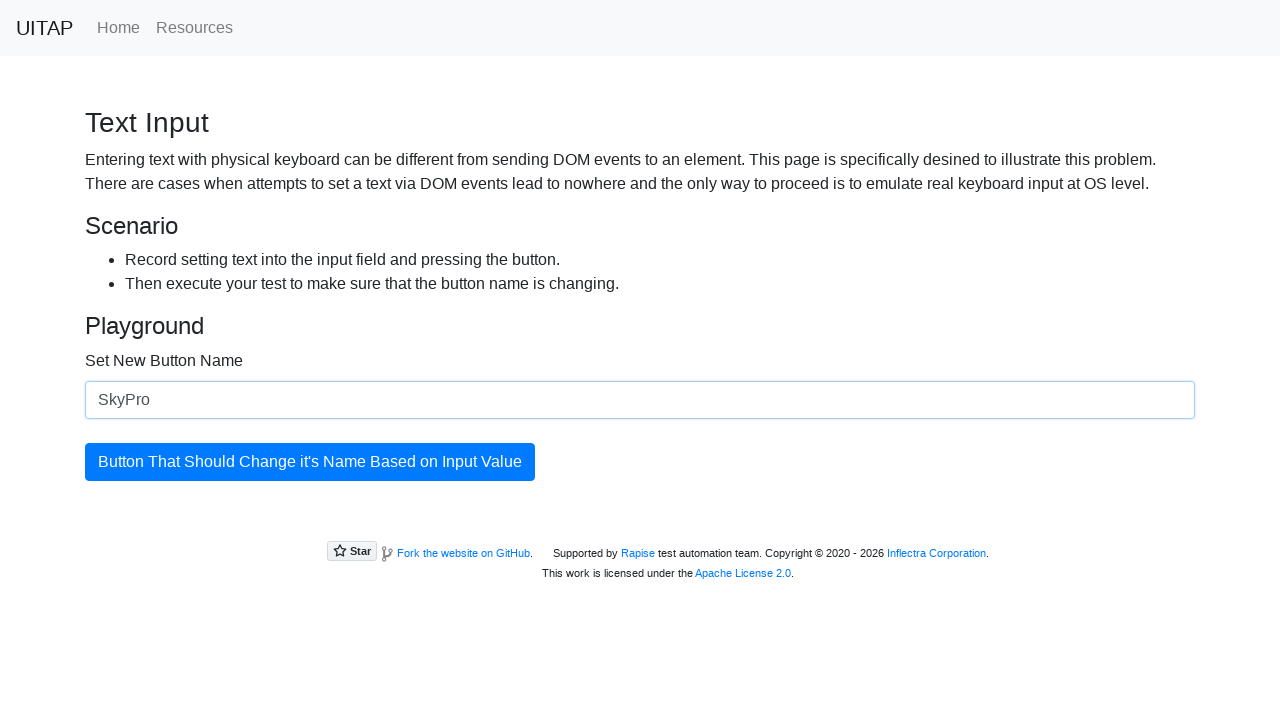

Clicked the button to update its text at (310, 462) on #updatingButton
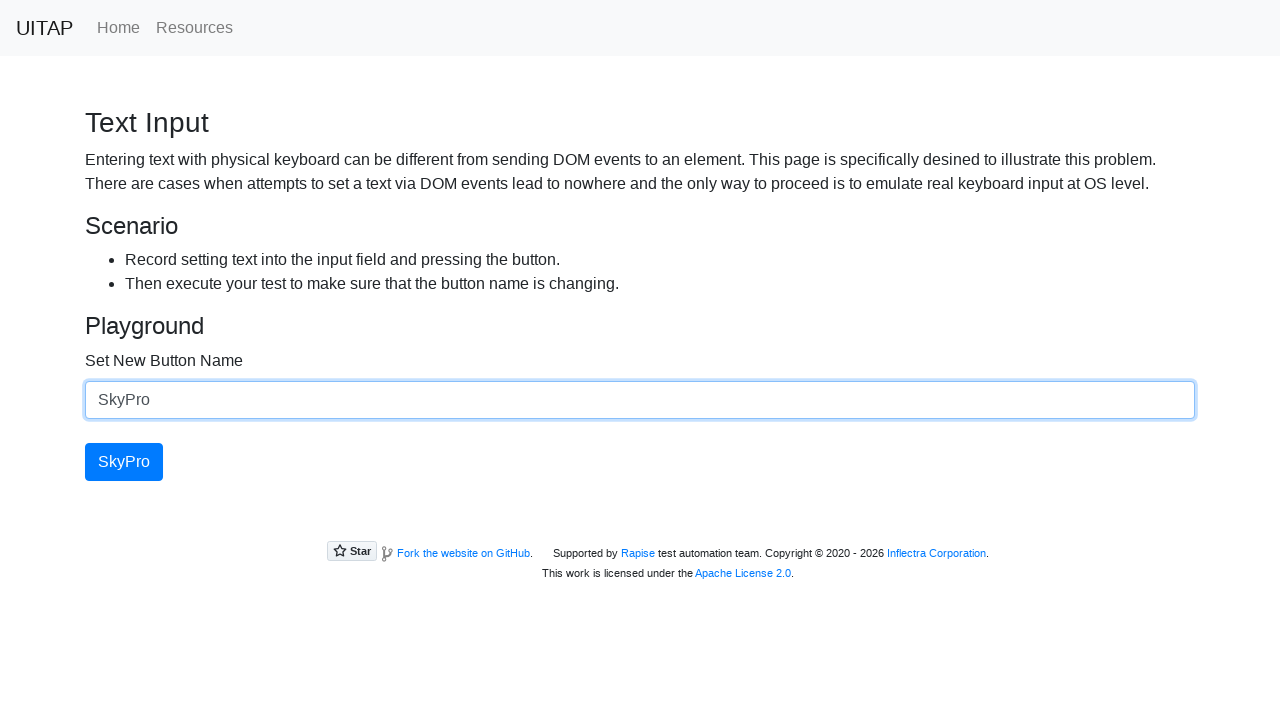

Verified that button text updated to 'SkyPro'
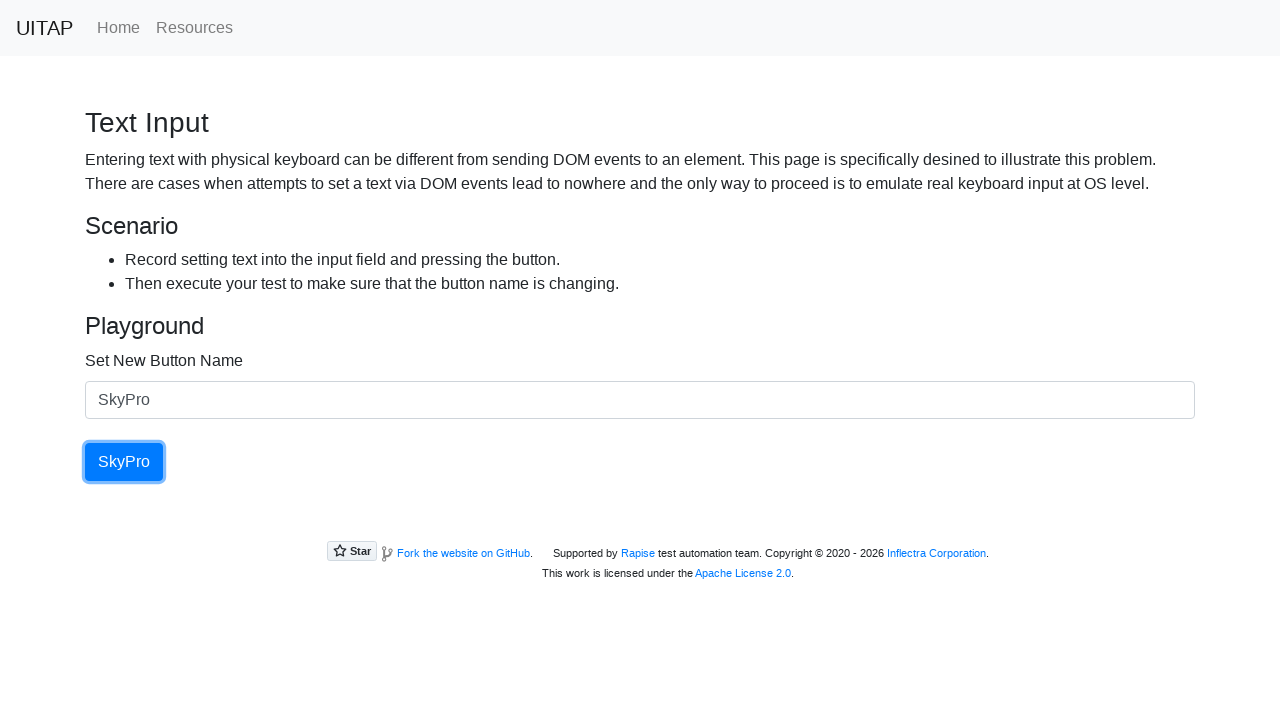

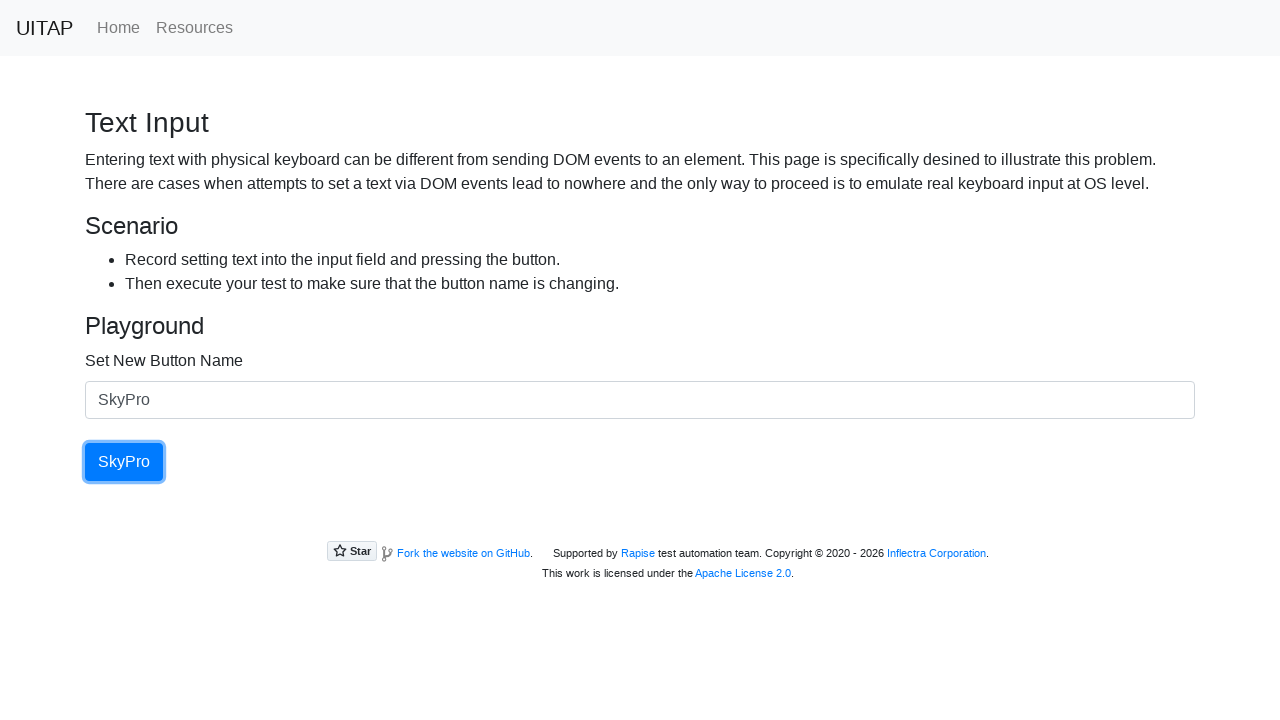